Clicks on the website logo and verifies it navigates to the homepage URL

Starting URL: https://www.webstaurantstore.com/

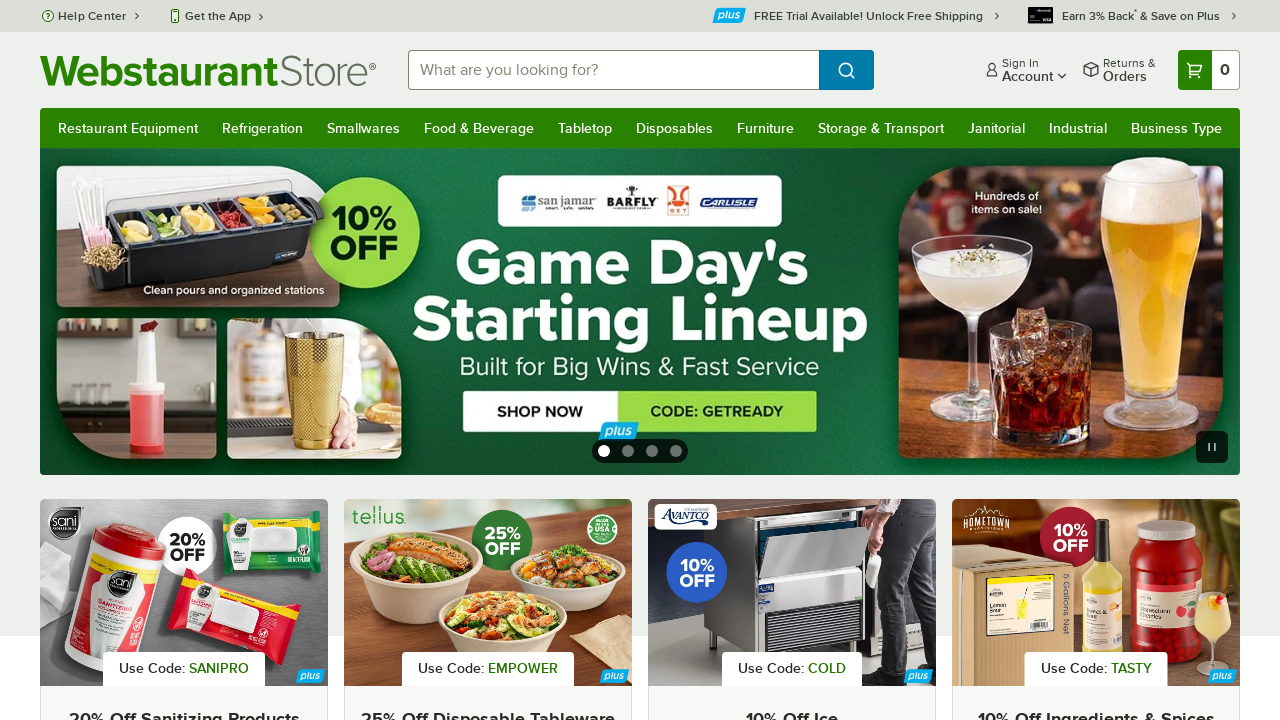

Clicked on website logo at (208, 70) on a[href='/'] img, .logo, header a[href='/']
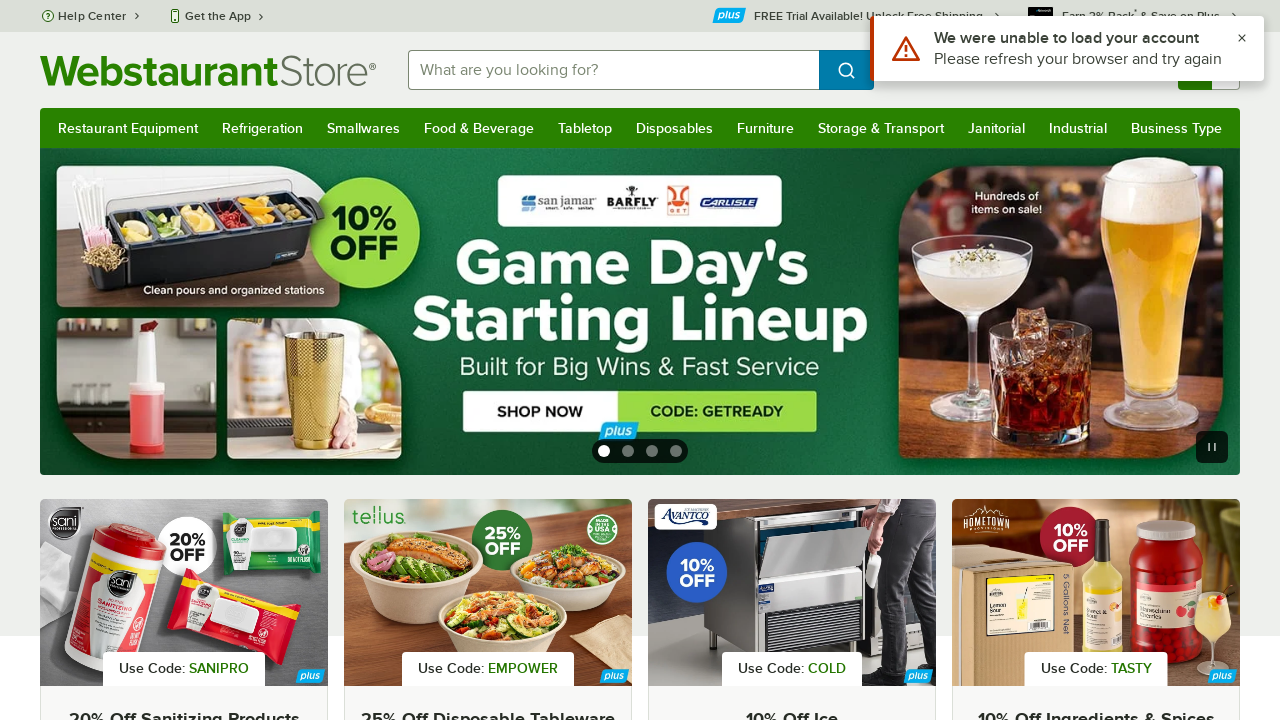

Waited for page to load after clicking logo
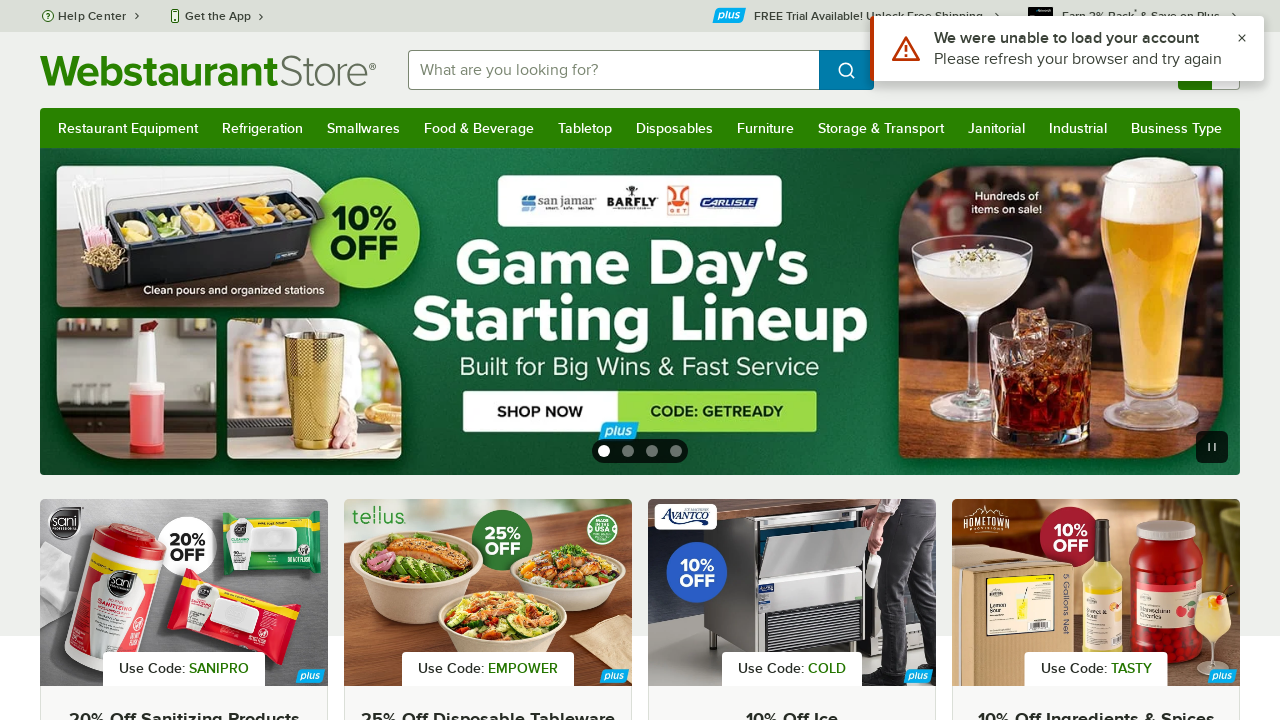

Verified URL navigated to homepage: https://www.webstaurantstore.com/
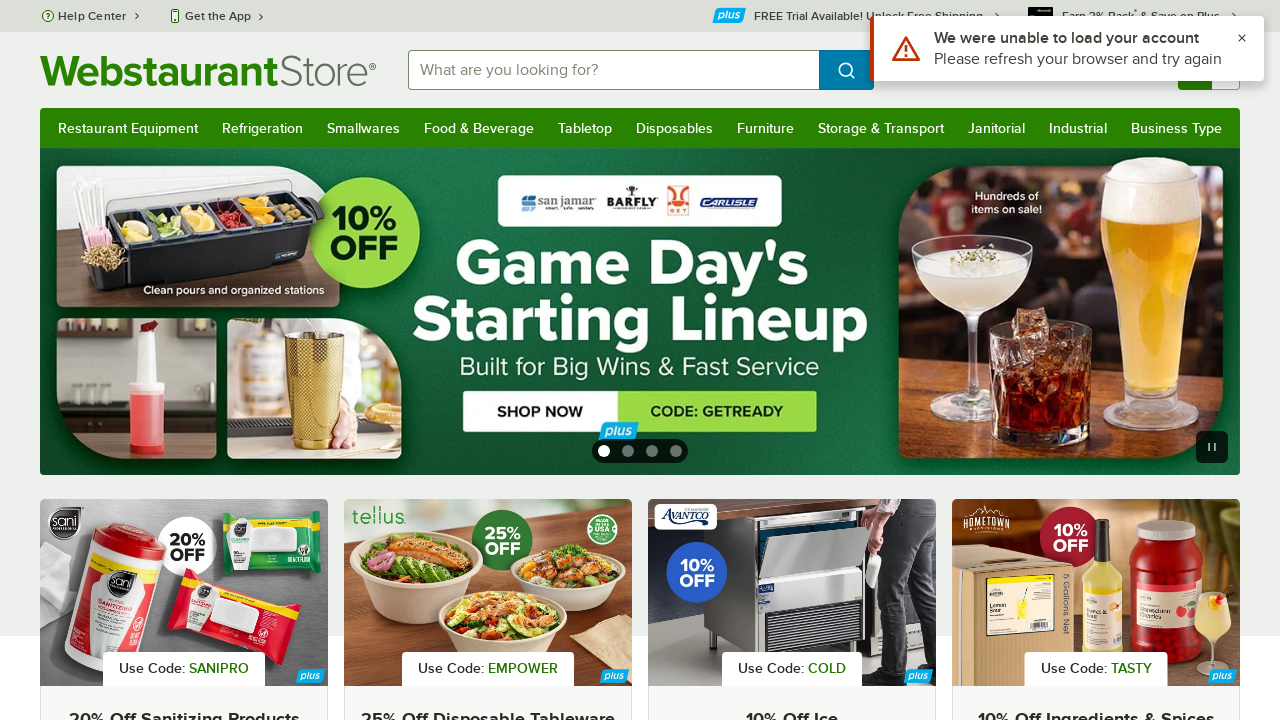

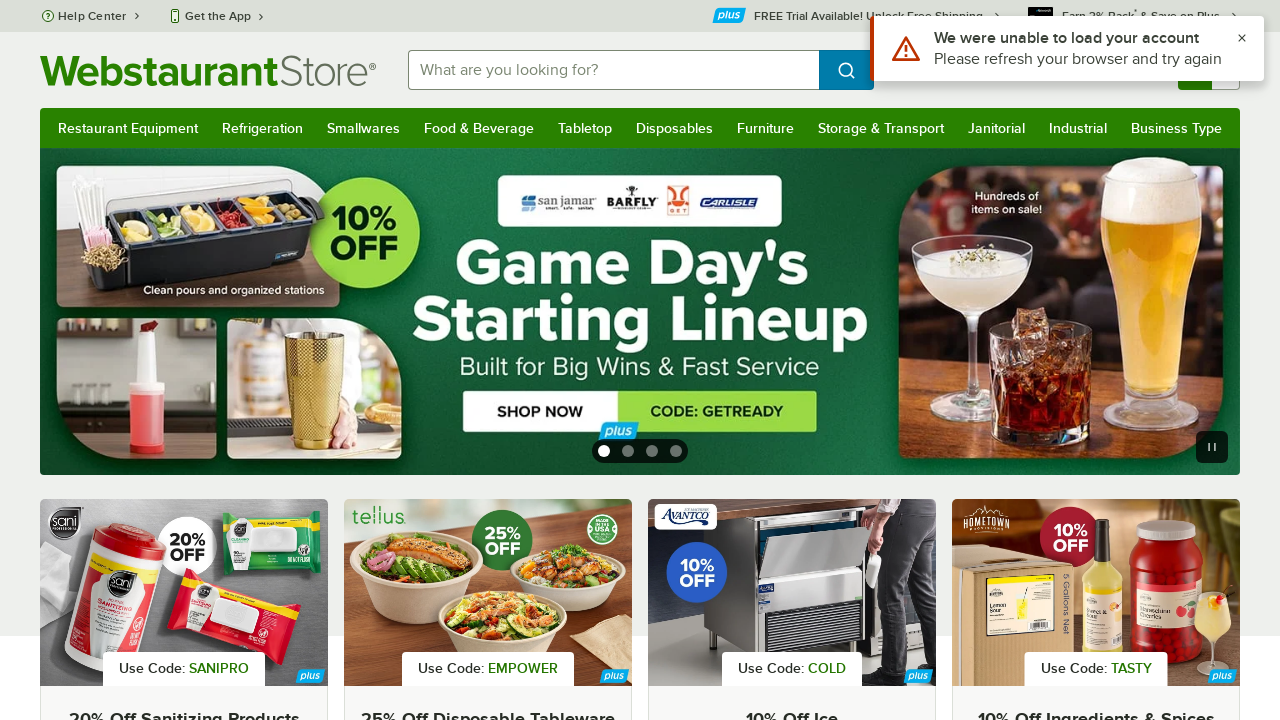